Tests registration form validation when confirm password doesn't match the original password, verifying the mismatch error message is displayed.

Starting URL: https://alada.vn/tai-khoan/dang-ky.html

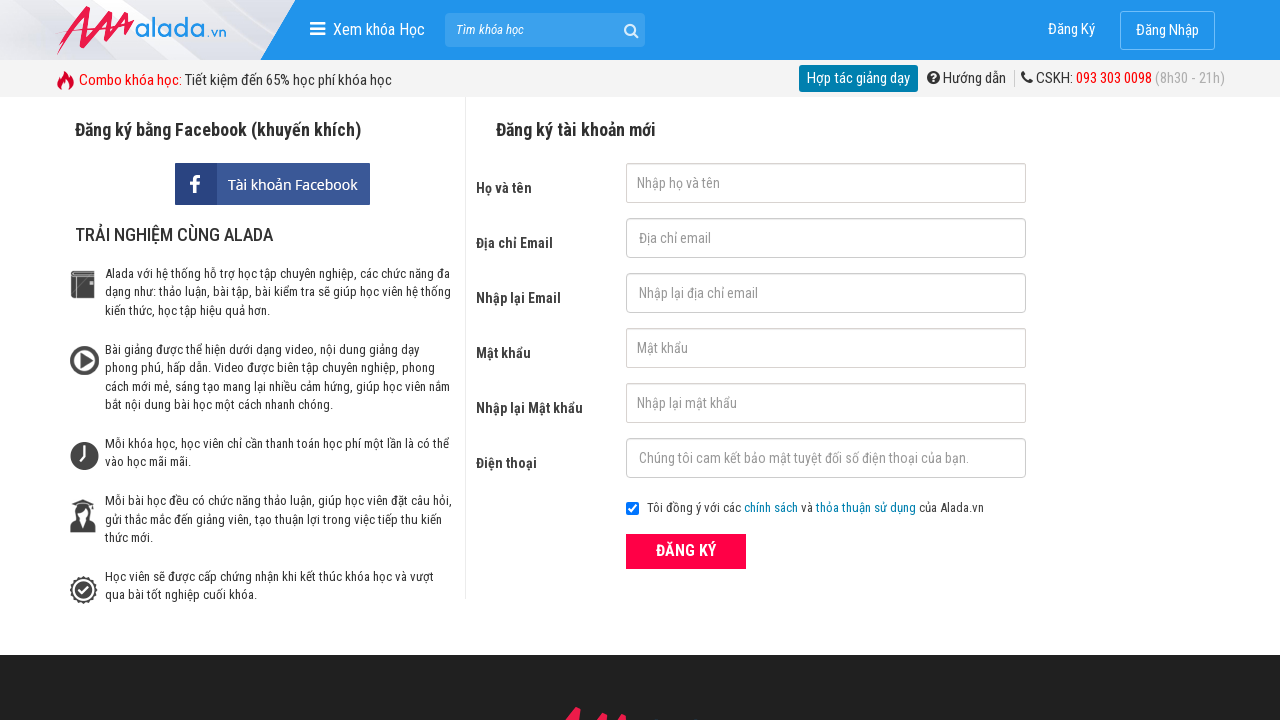

Filled name field with 'John Wick' on input#txtFirstname
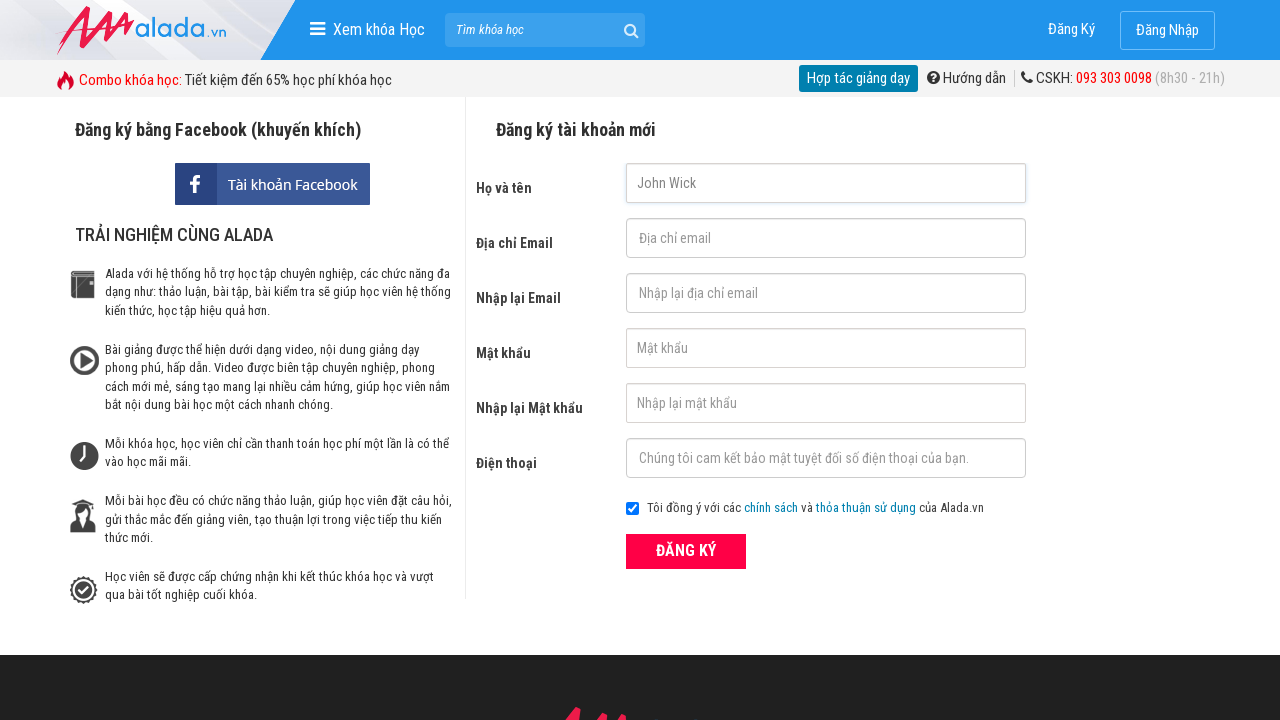

Filled email field with 'johnwick@gmail.net' on input#txtEmail
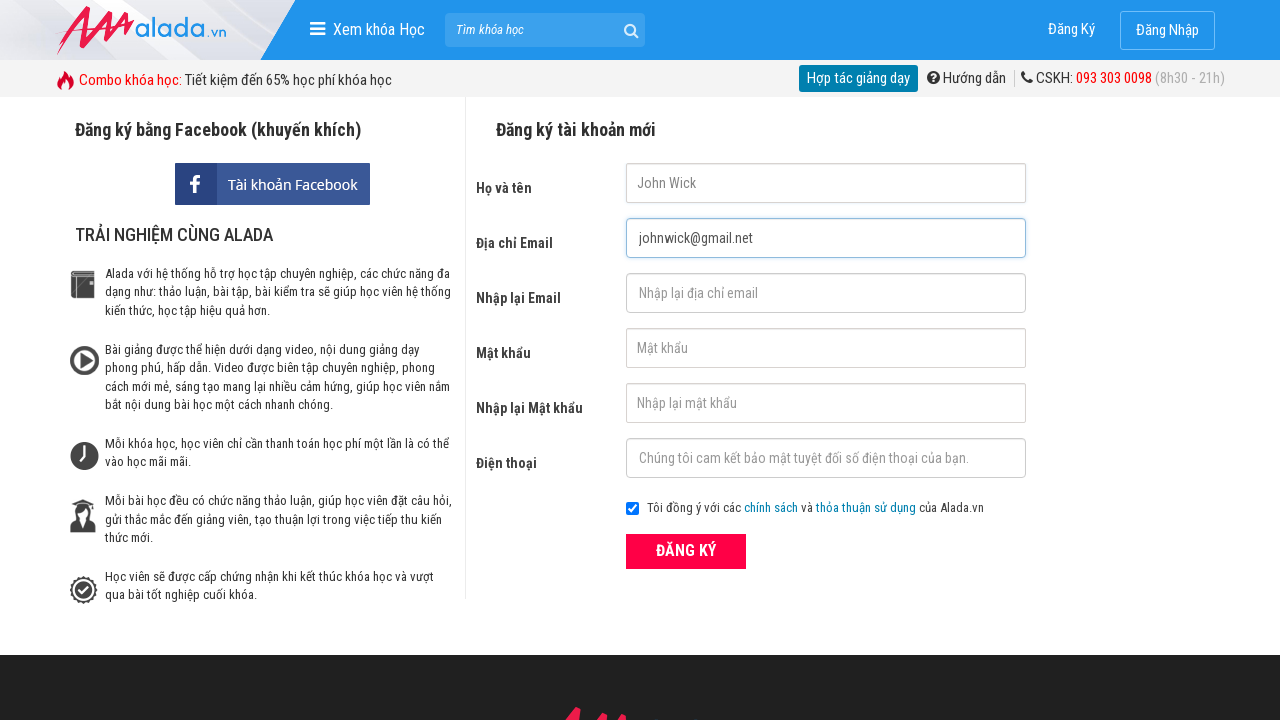

Filled confirm email field with 'johnwick@gmail.net' on input#txtCEmail
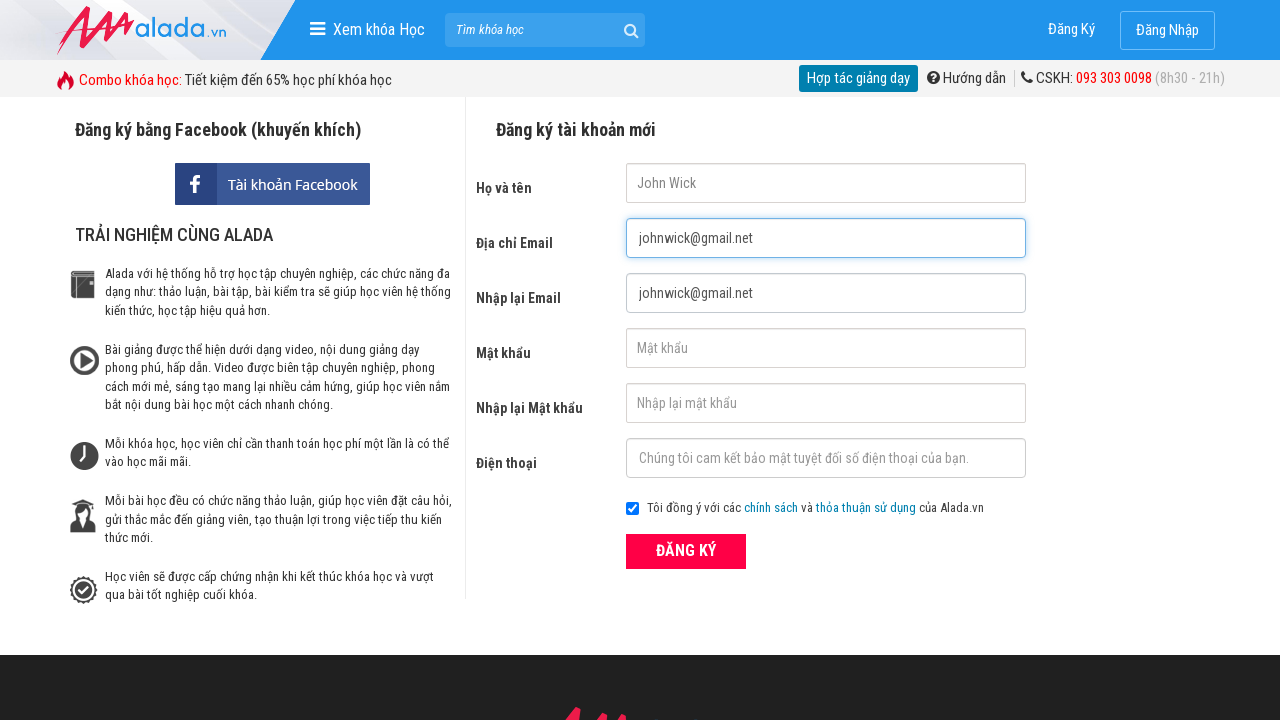

Filled password field with 'password' on input#txtPassword
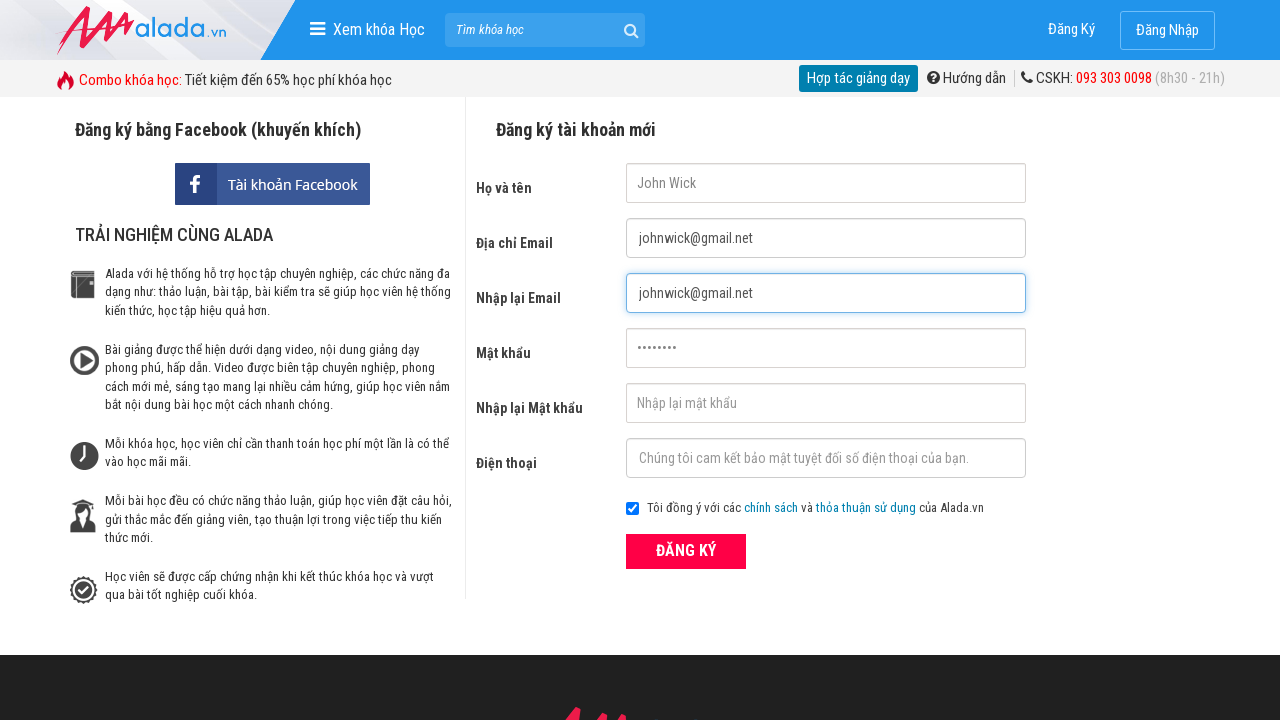

Filled confirm password field with mismatching password '123456789' on input#txtCPassword
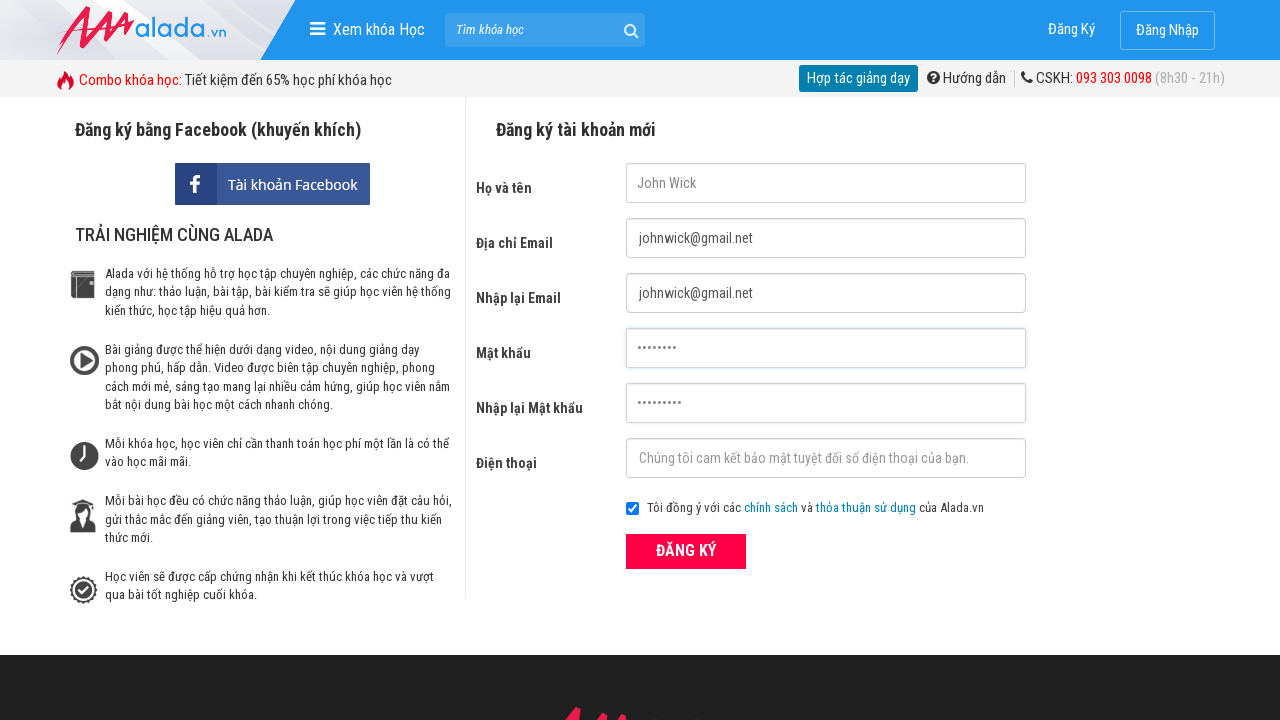

Filled phone number field with '0987654321' on input#txtPhone
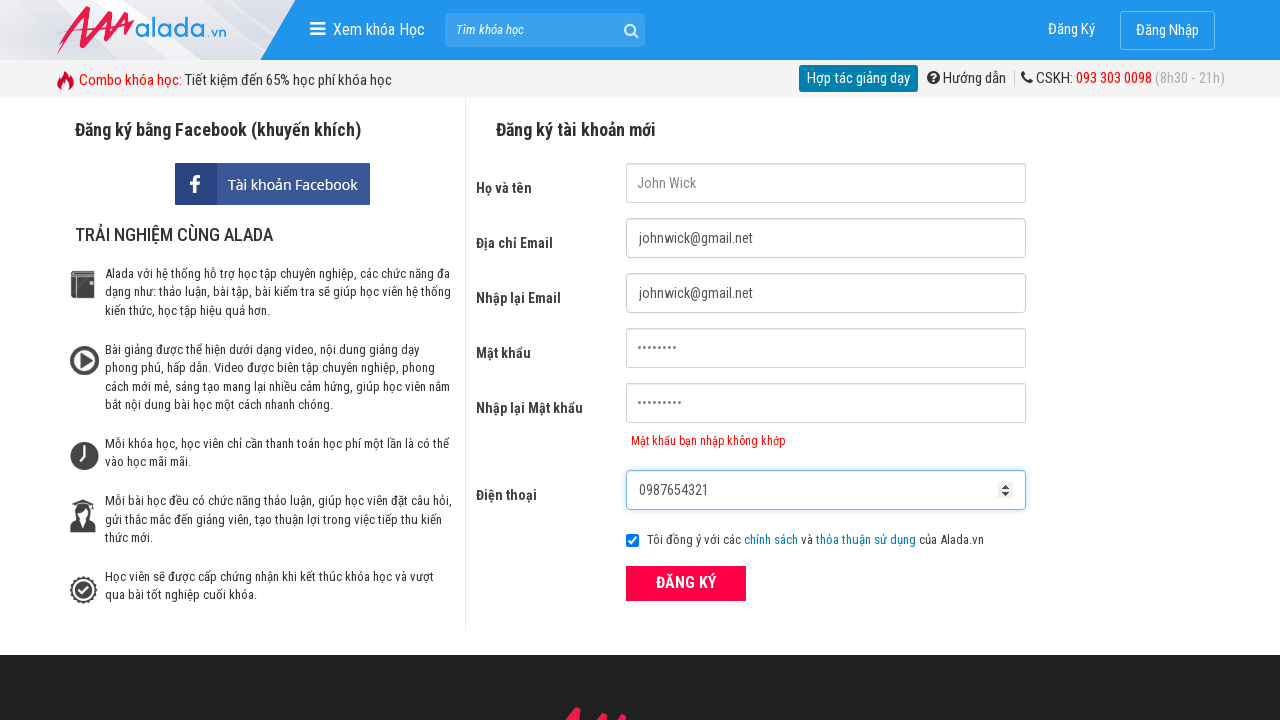

Clicked submit button to register at (686, 583) on button[type='submit']
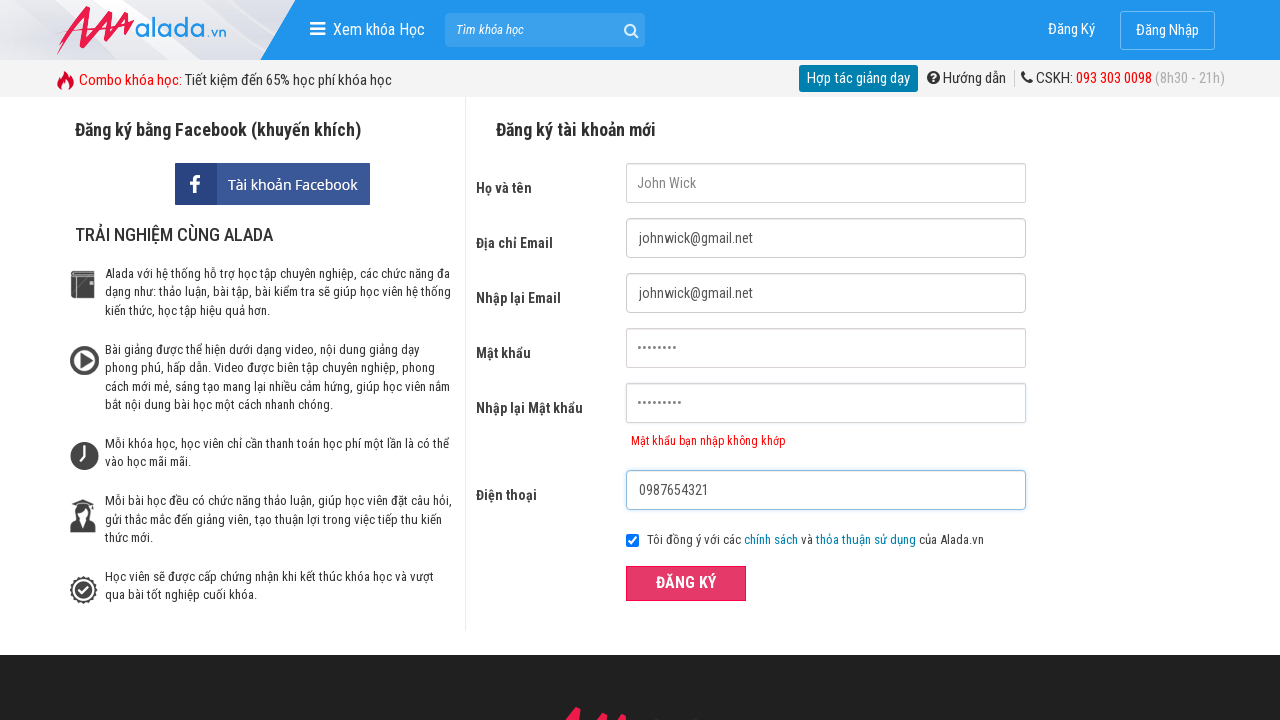

Confirm password error message element appeared
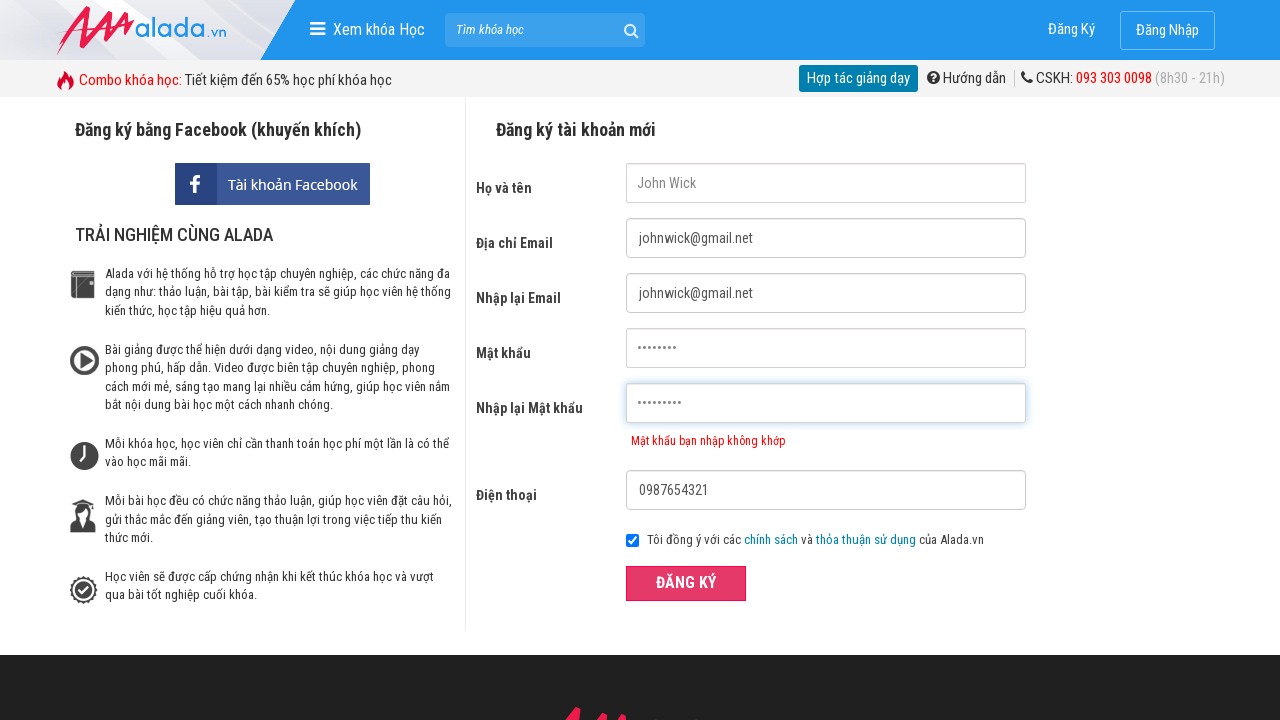

Verified error message 'Mật khẩu bạn nhập không khớp' is displayed for mismatched password
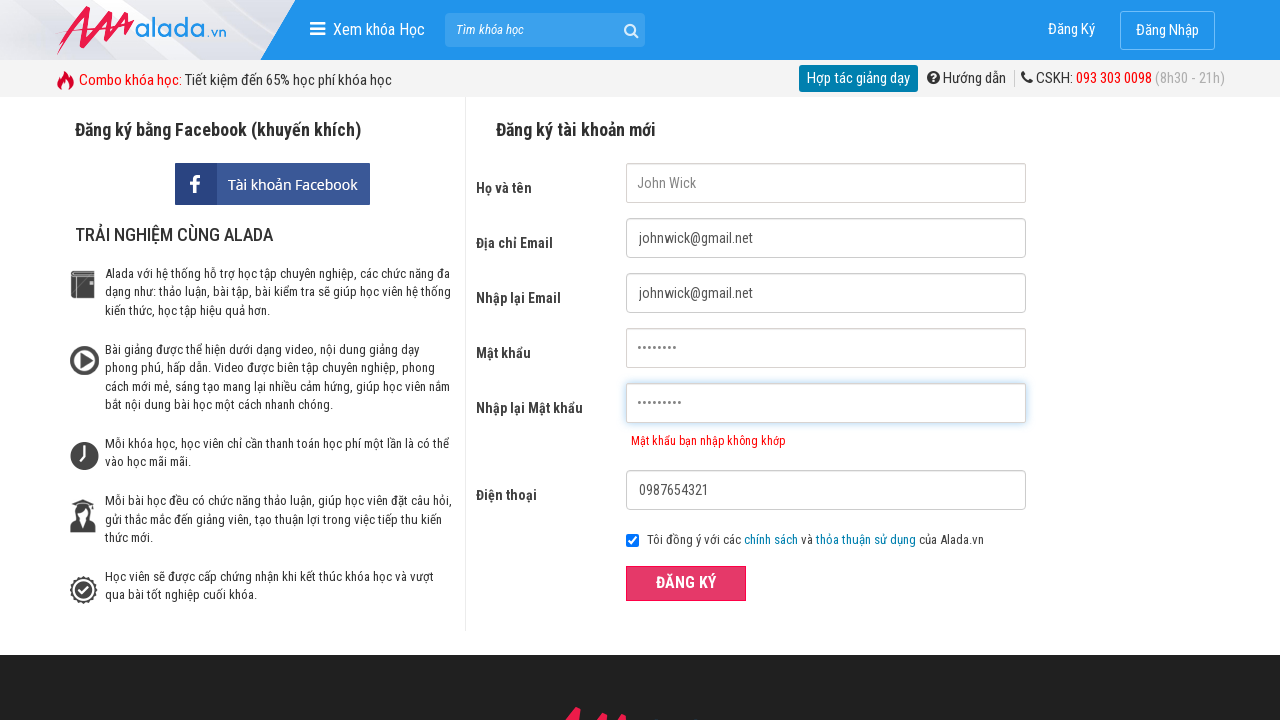

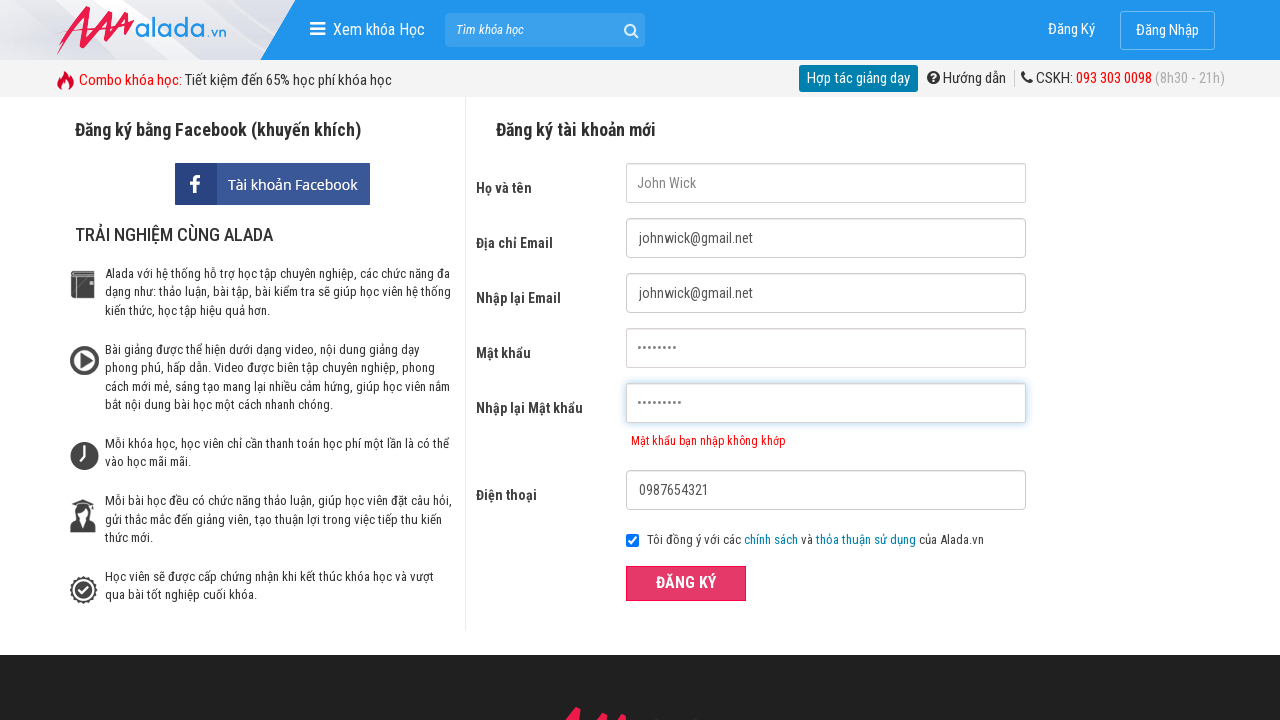